Tests form manipulation by removing the disabled attribute from an input field within an iframe and submitting the form

Starting URL: https://www.w3schools.com/tags/tryit.asp?filename=tryhtml_input_disabled

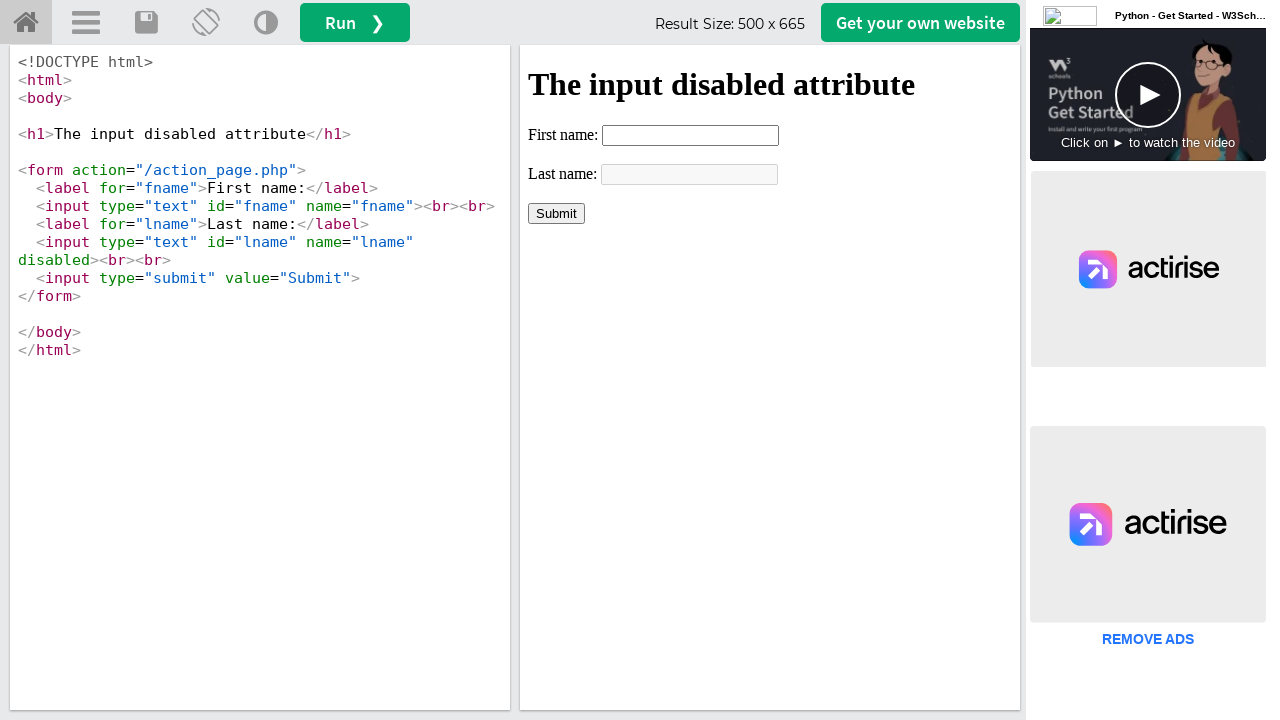

Located and switched to iframe with id 'iframeResult'
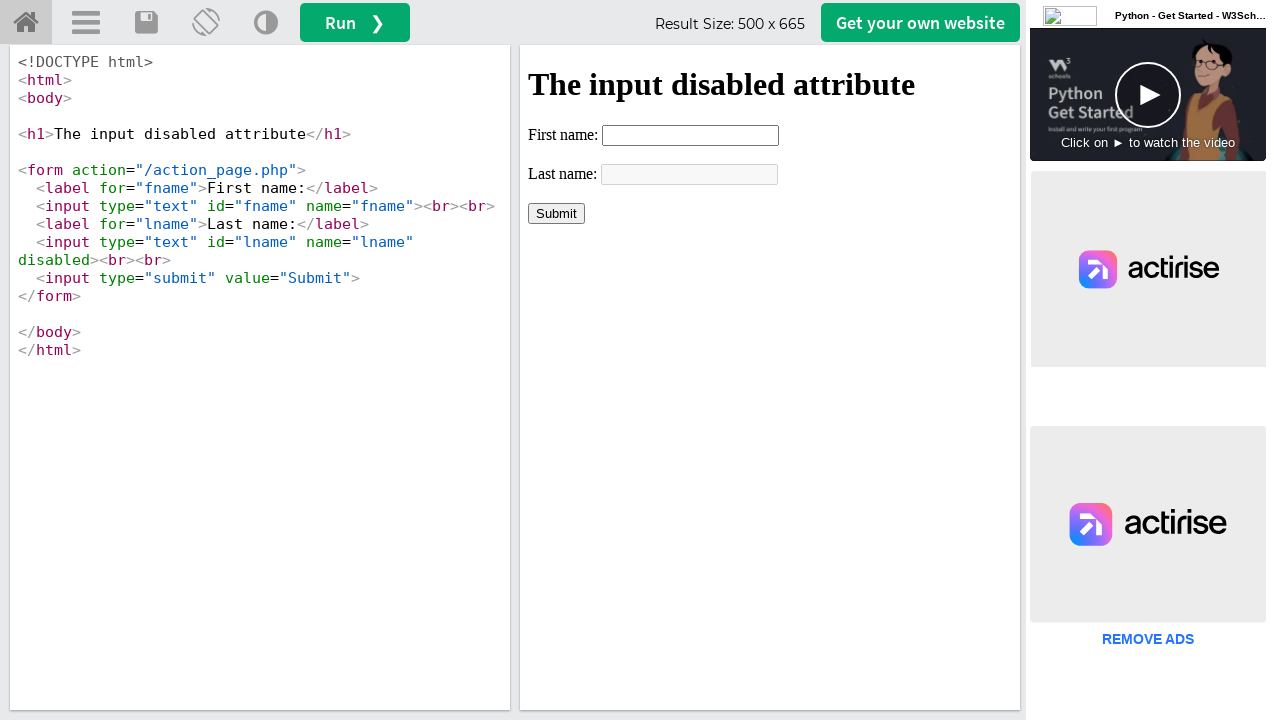

Removed 'disabled' attribute from last name input field using JavaScript
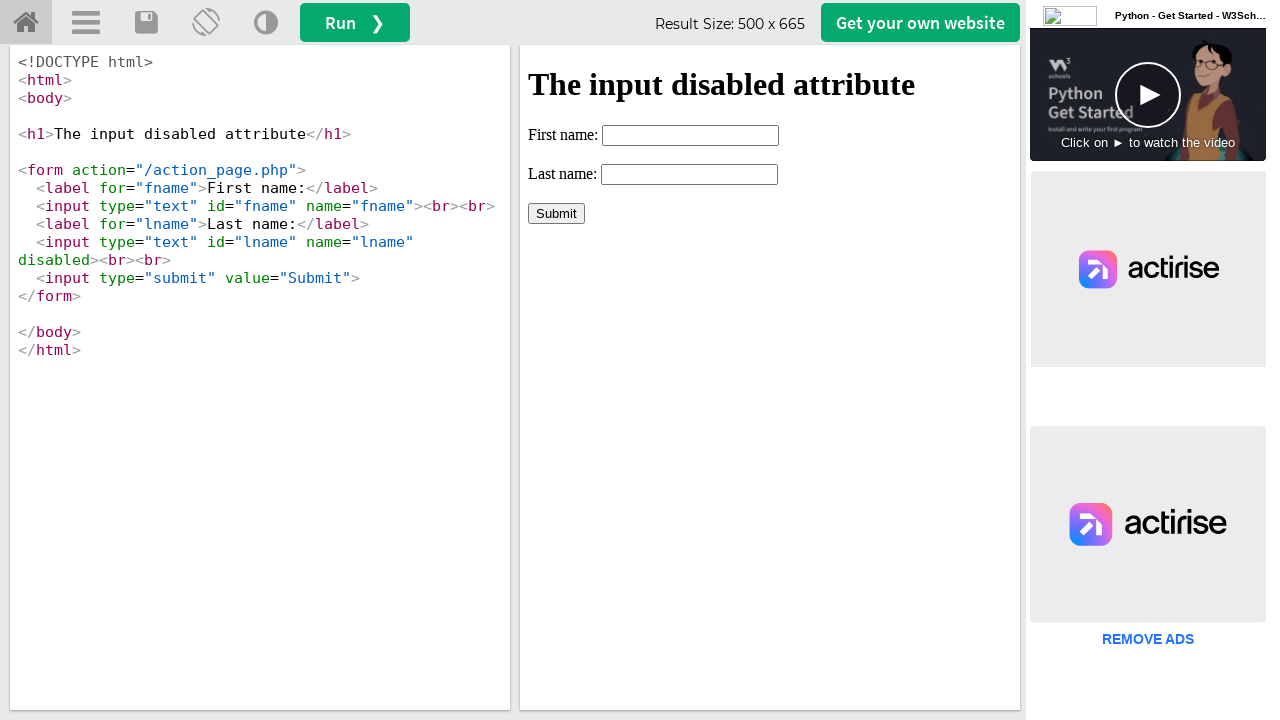

Filled first name field with 'Selenium' on xpath=//iframe[@id ='iframeResult'] >> internal:control=enter-frame >> xpath=//i
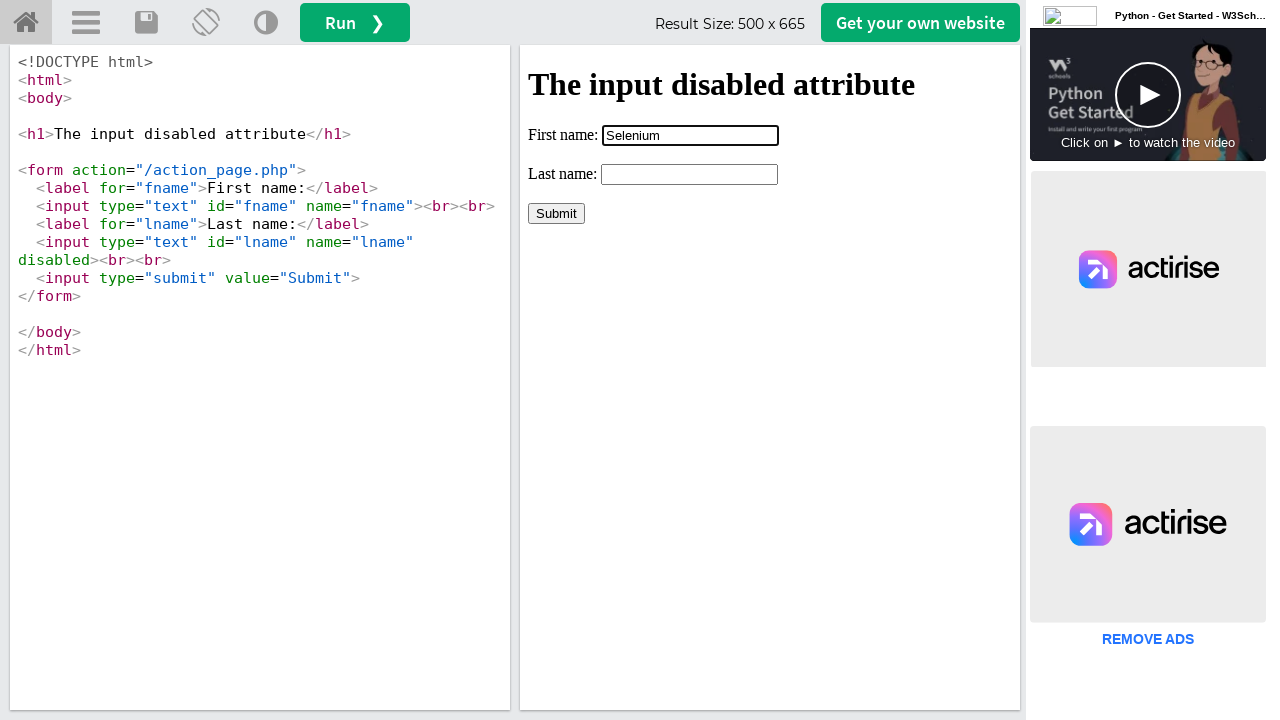

Filled last name field with 'Class' on xpath=//iframe[@id ='iframeResult'] >> internal:control=enter-frame >> xpath=//i
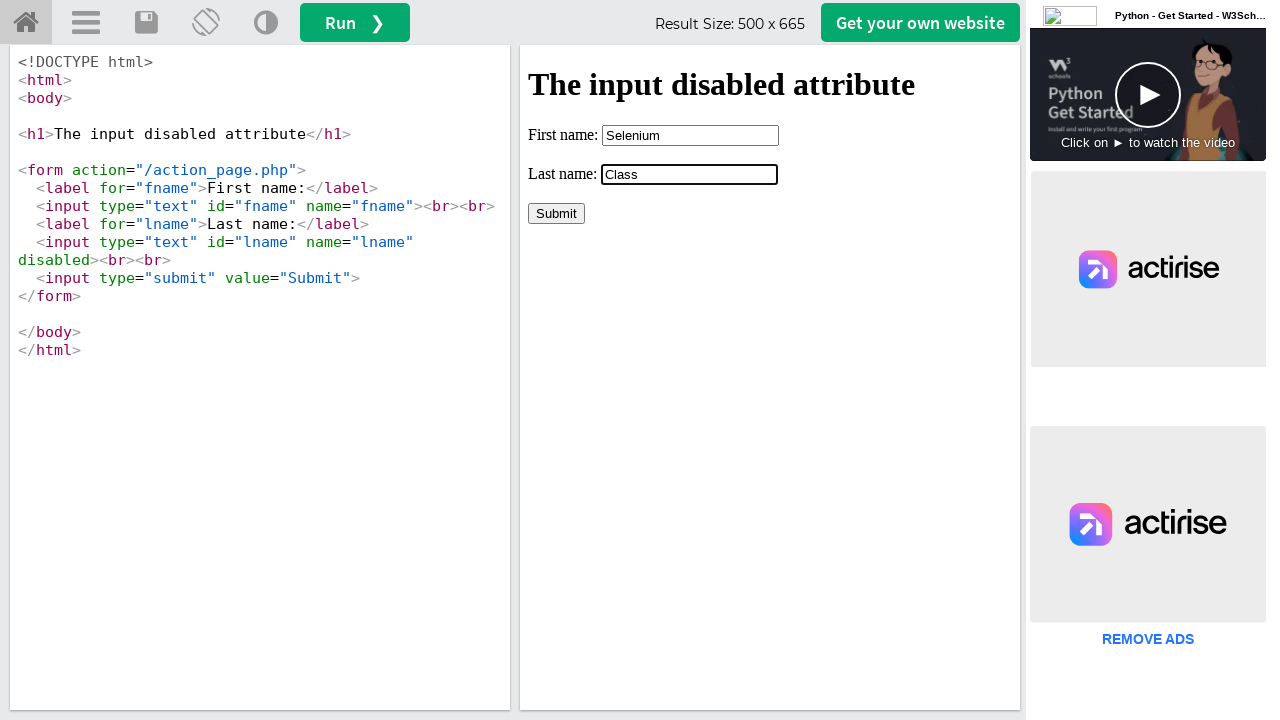

Clicked the Submit button to submit the form at (556, 213) on xpath=//iframe[@id ='iframeResult'] >> internal:control=enter-frame >> xpath=//i
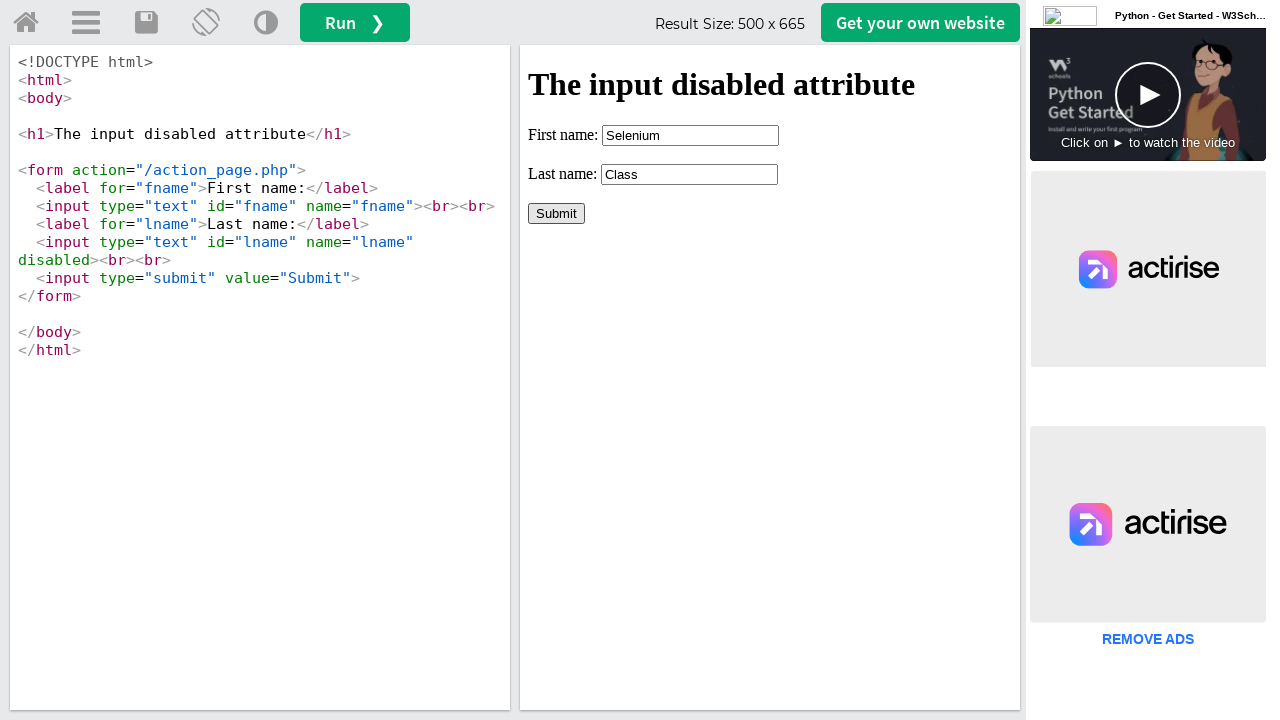

Verified form submission result containing 'fname' text is displayed
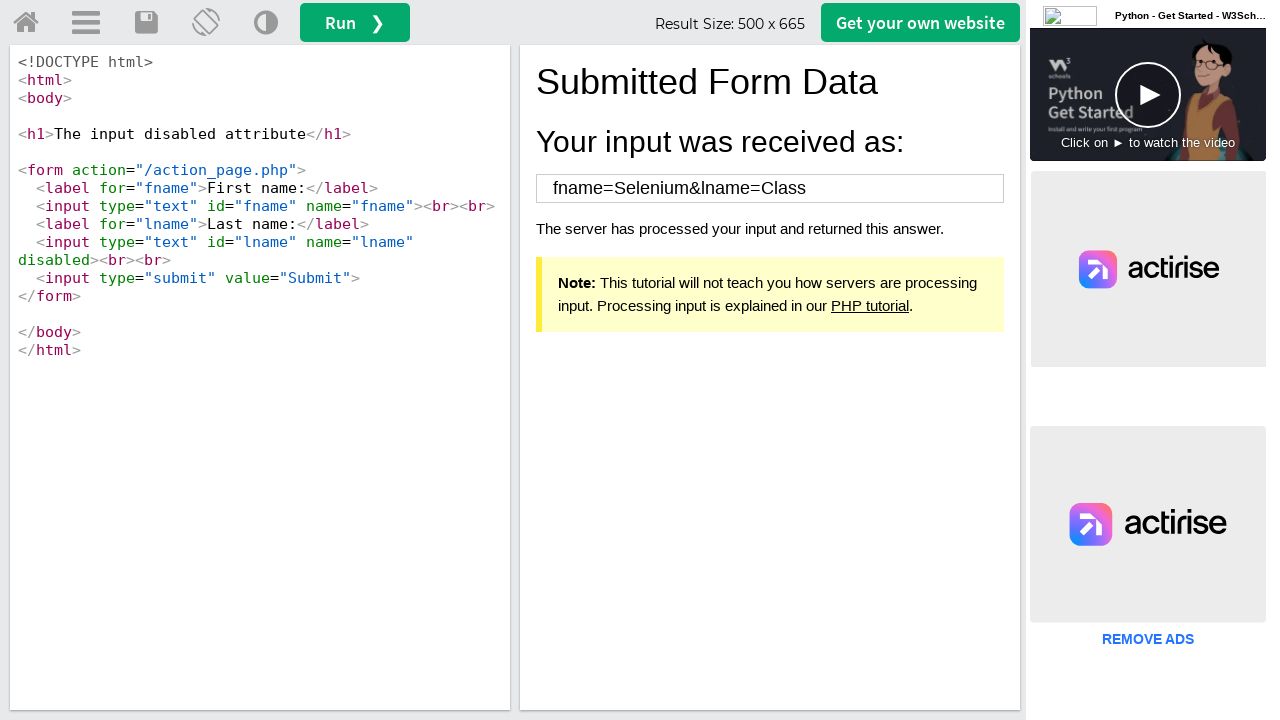

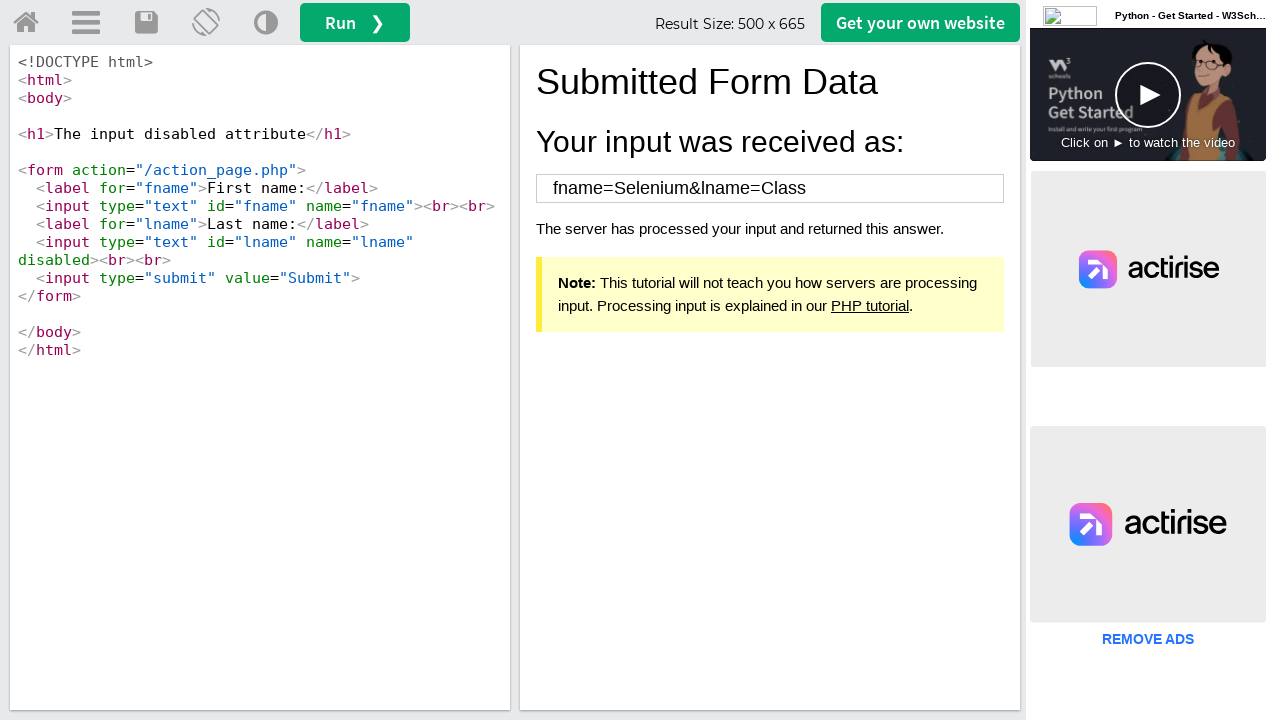